Fills out a comment form on a Chinese website with name, email, website URL, and comment description fields, then waits for the form to be ready for submission.

Starting URL: https://aiyoubucuo.com/comment.html

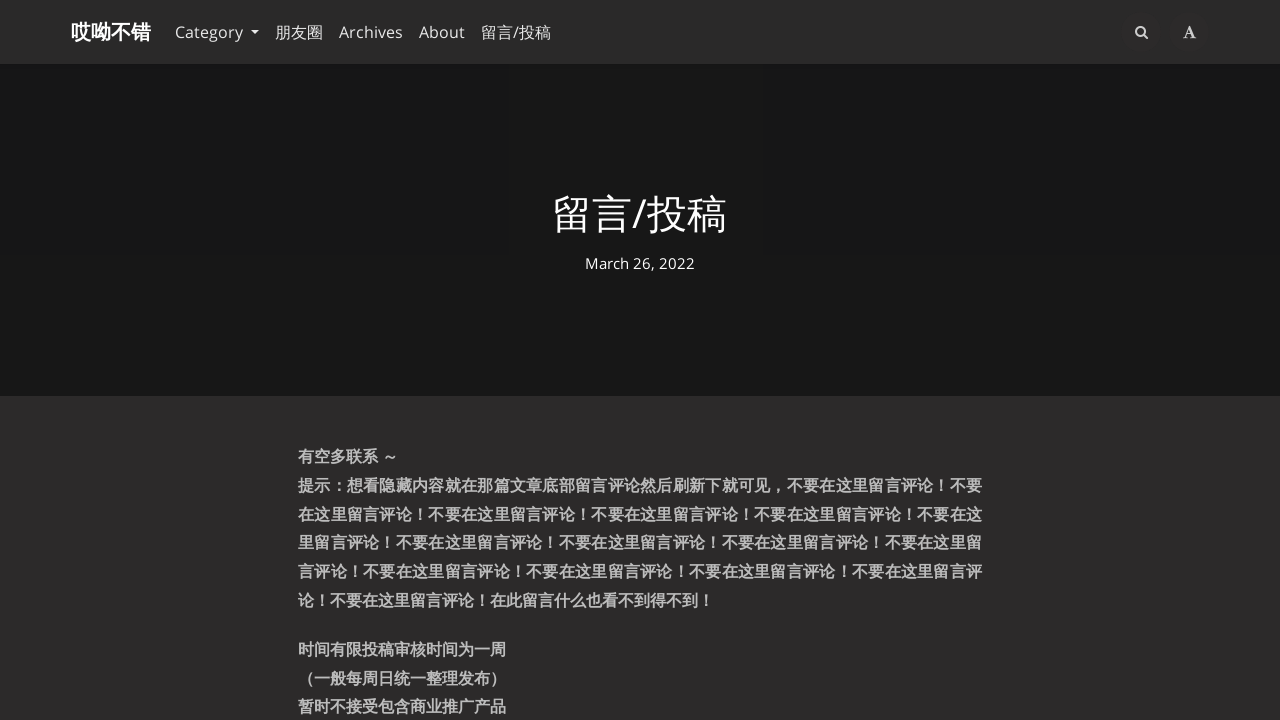

Comment form loaded
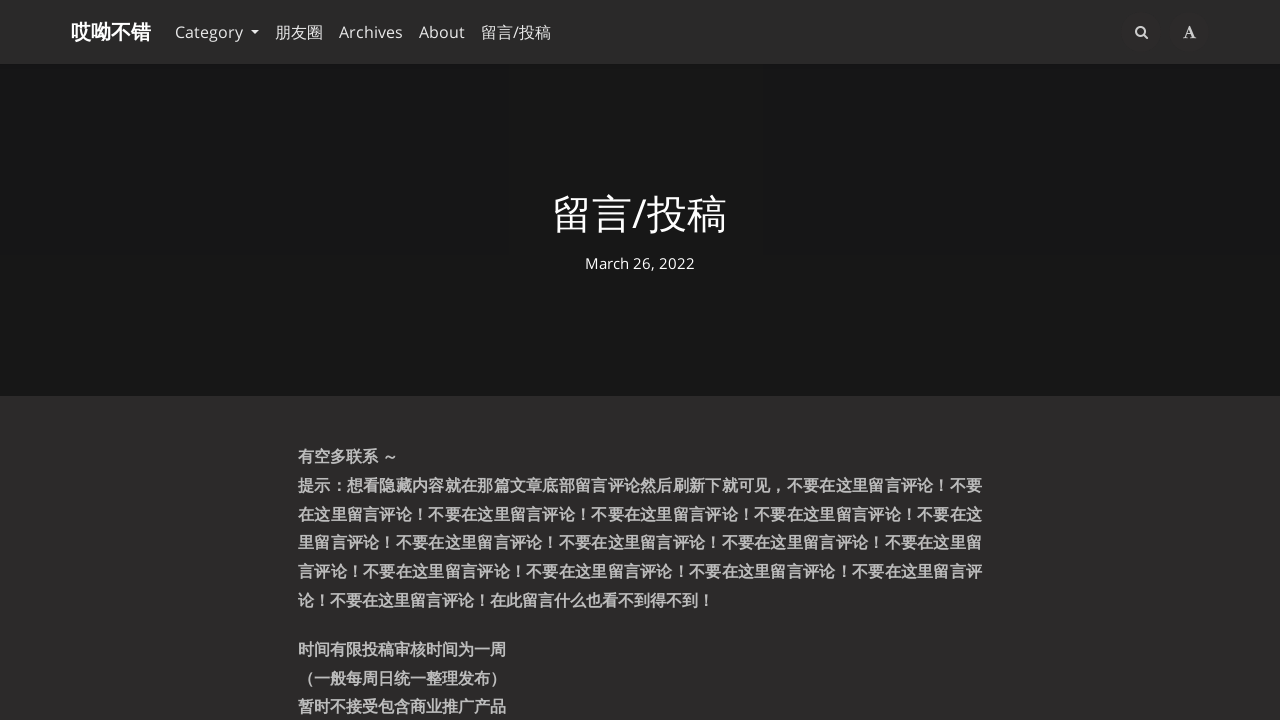

Filled comment description field with sample text on #textarea
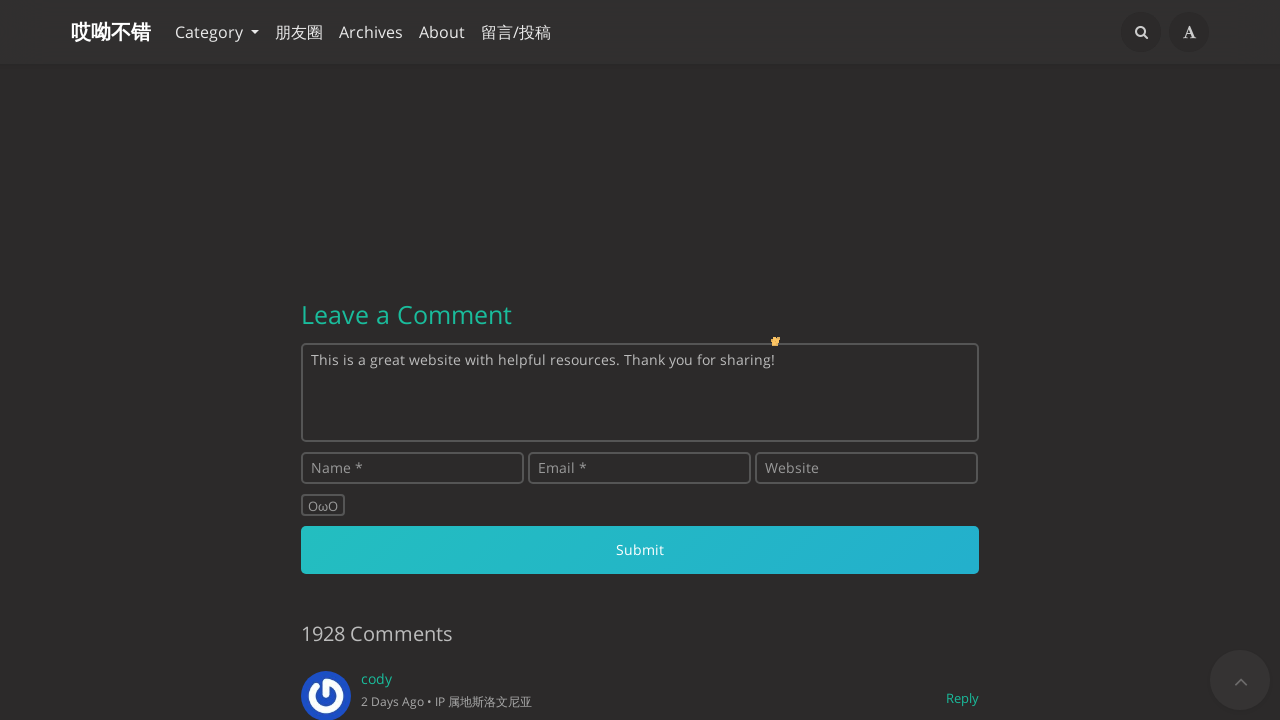

Filled author name field with '张明' on #author
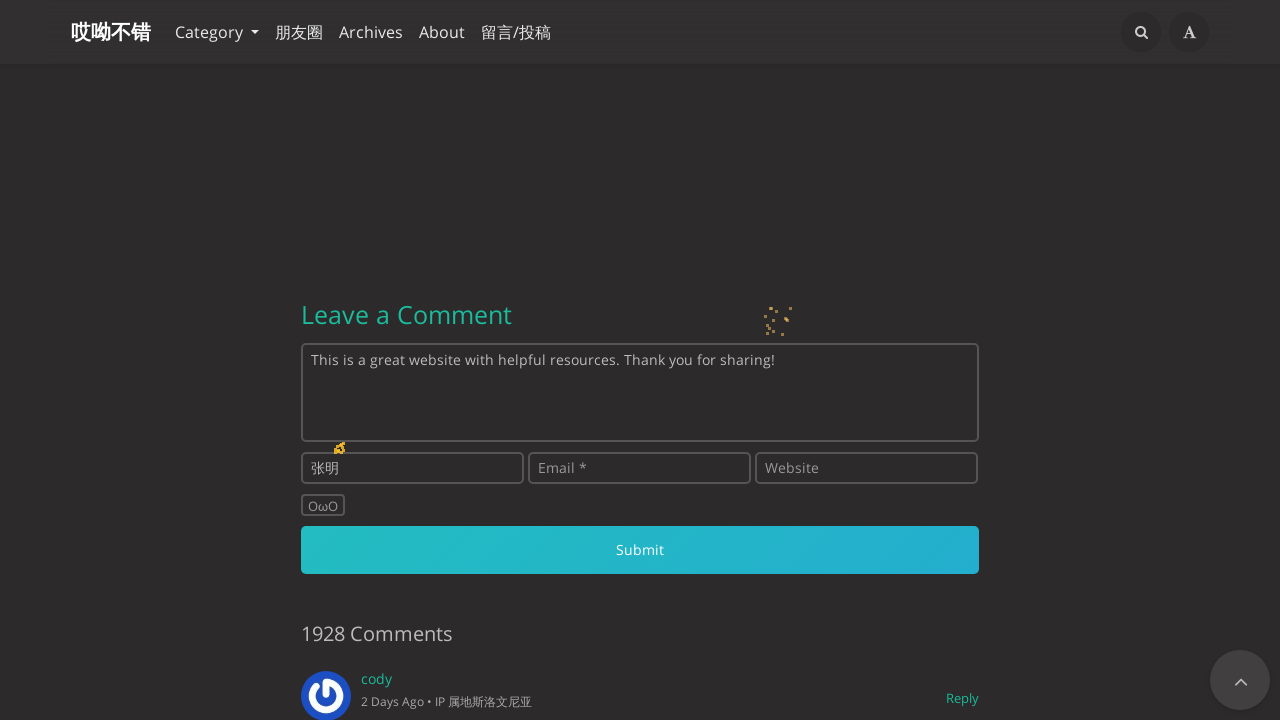

Filled email address field on #mail
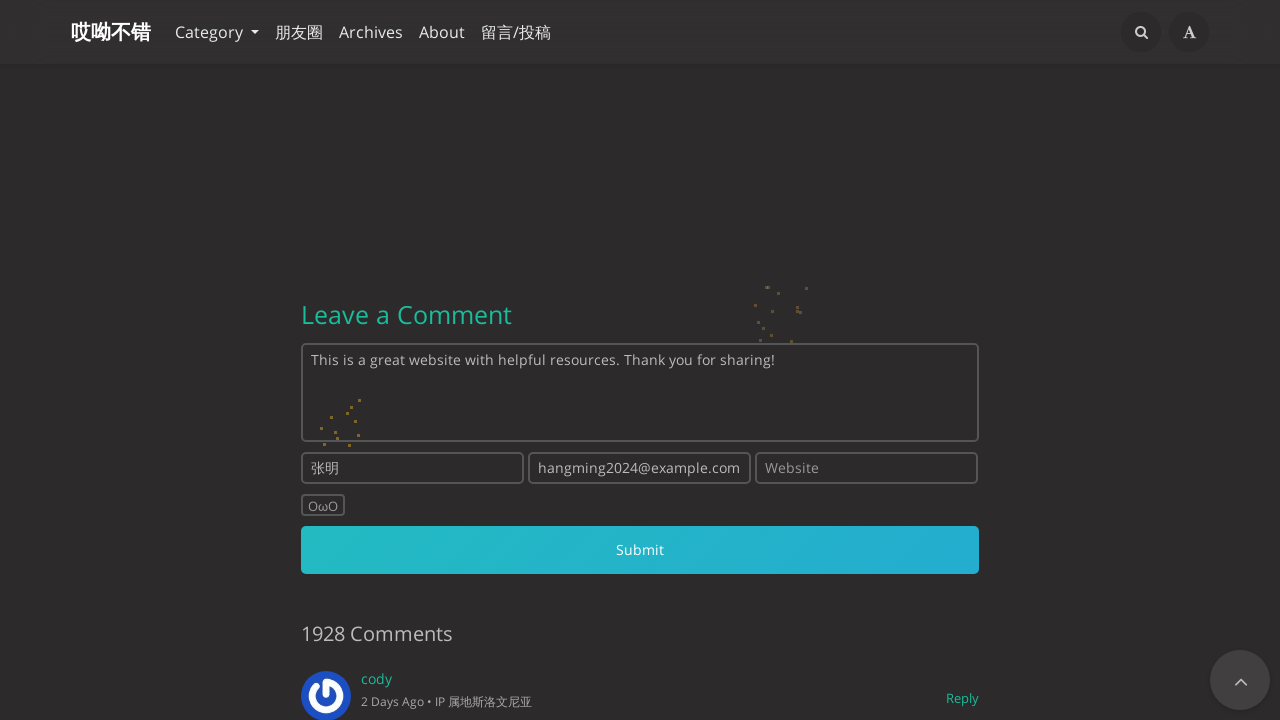

Filled website URL field on #url
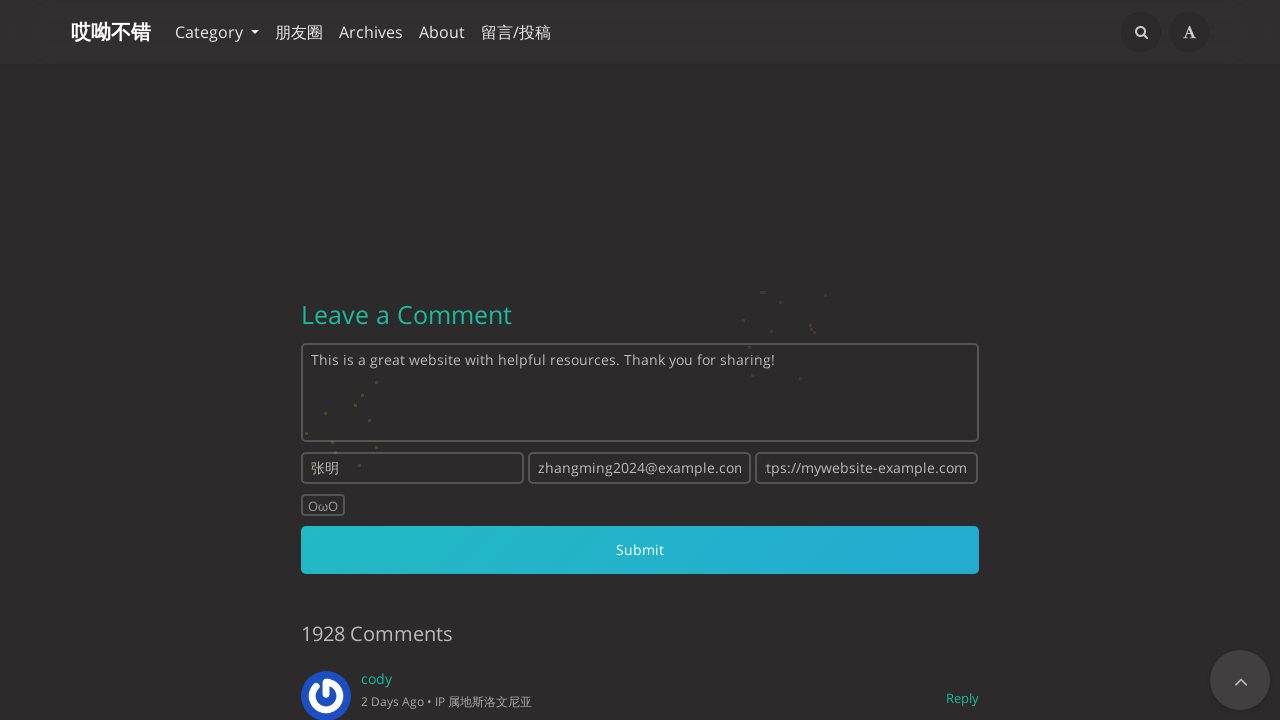

Submit button is now visible and ready
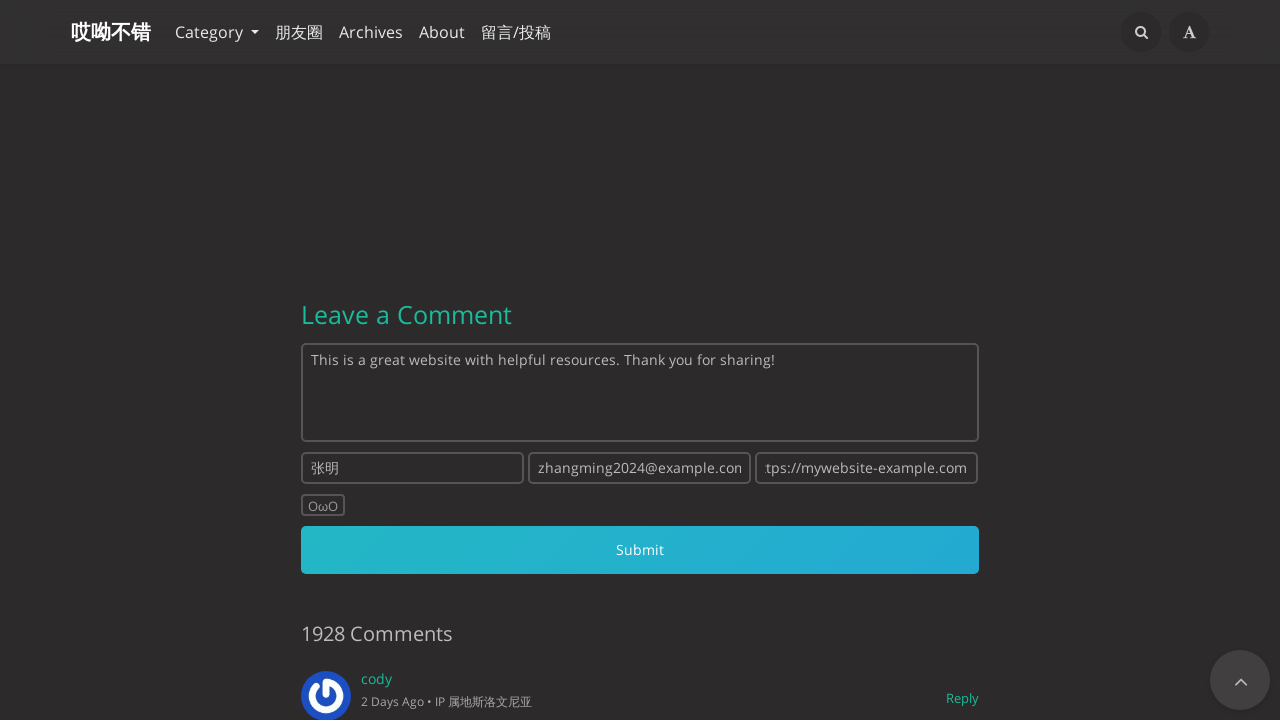

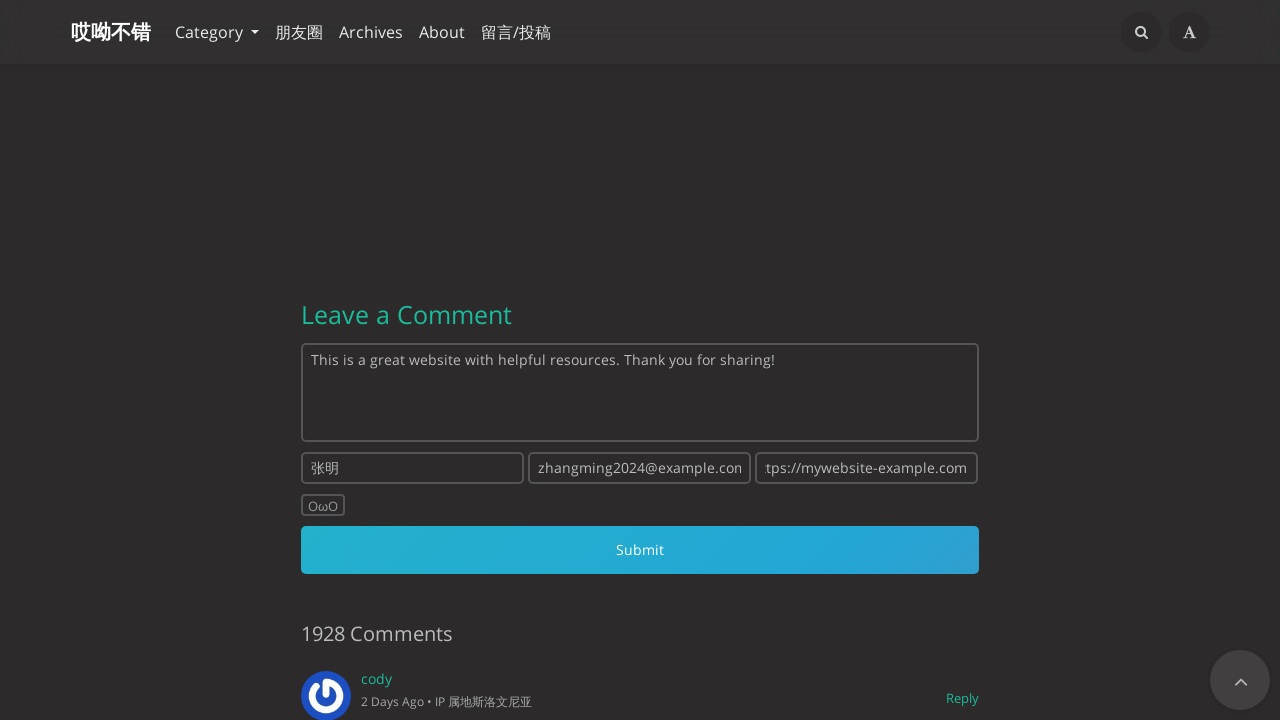